Tests navigation from the Training Support homepage to the About Us page by clicking the About Us link and verifying page headings

Starting URL: https://www.training-support.net/

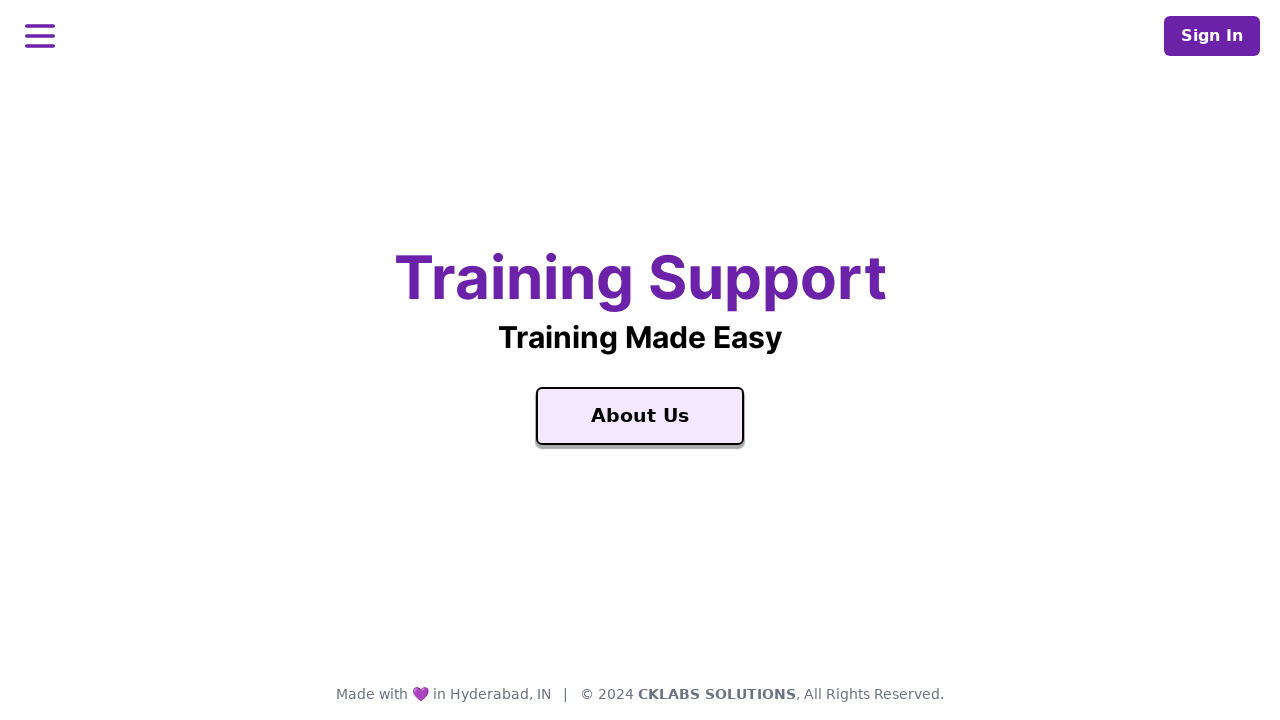

Waited for About Us link to be clickable on homepage
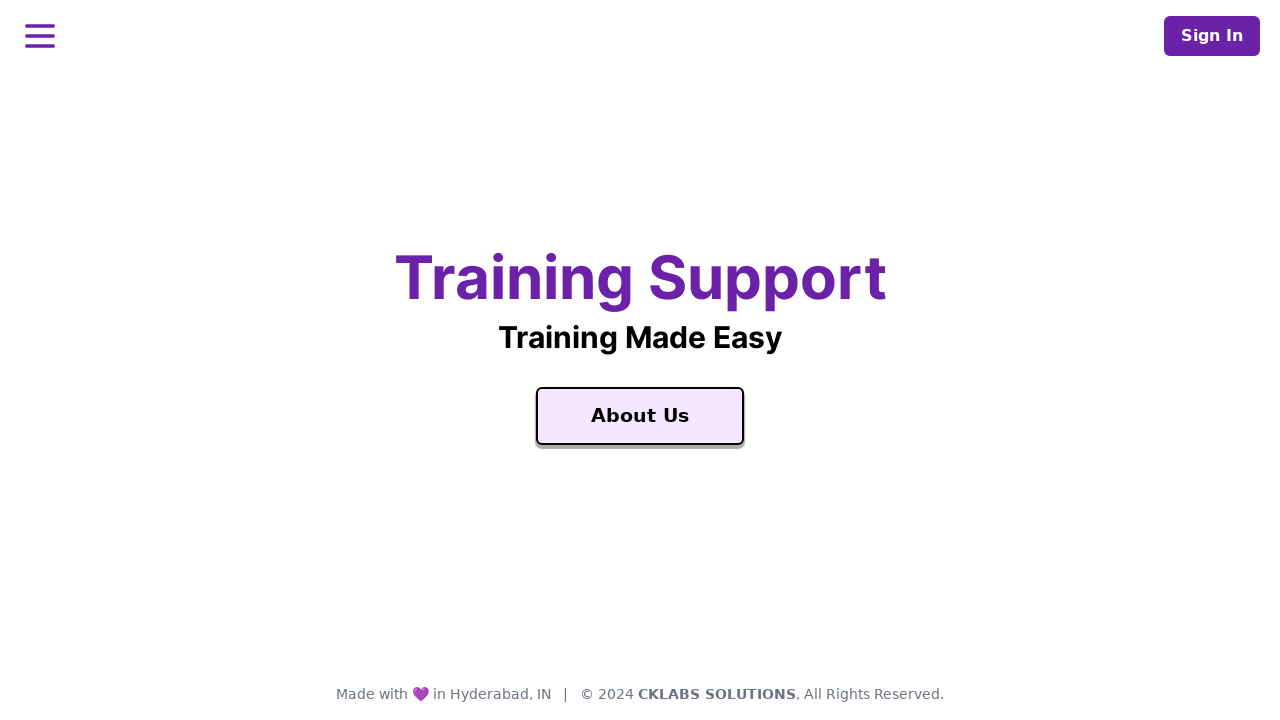

Retrieved homepage title: Training Support
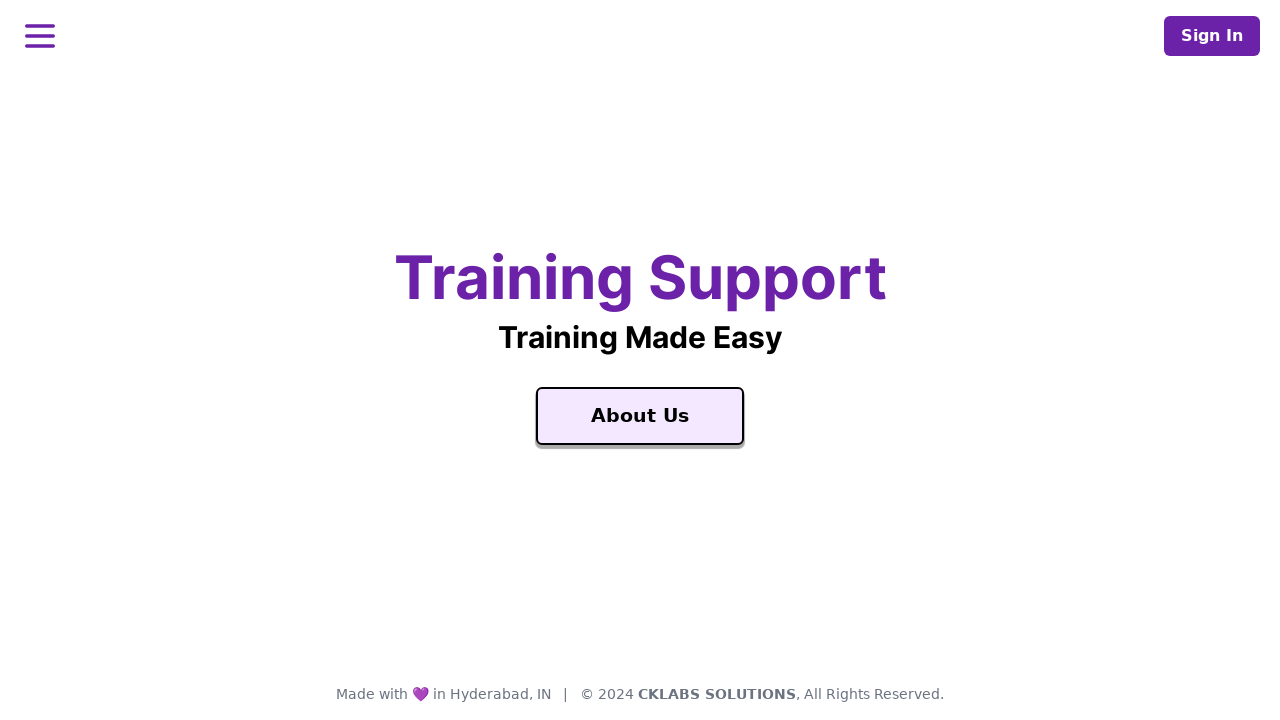

Clicked the About Us link at (640, 416) on a:has-text('About Us')
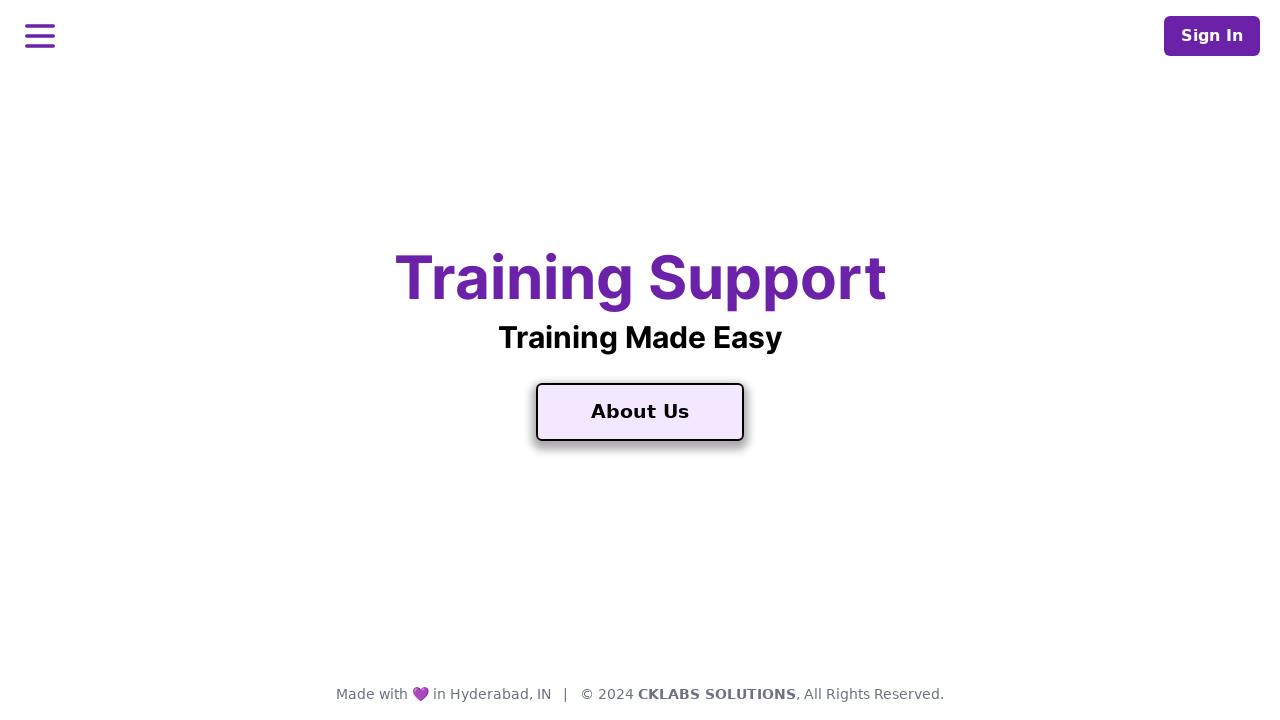

Waited for About Us page heading to load
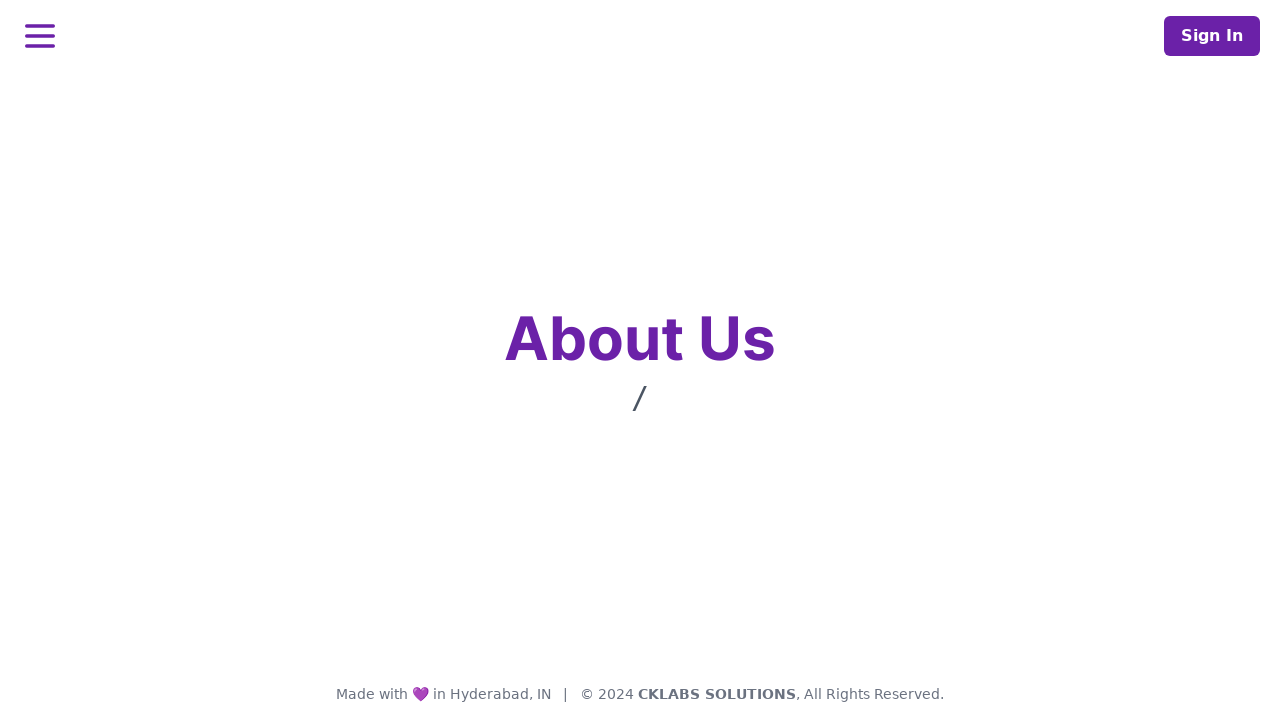

Retrieved About Us page title: About Us
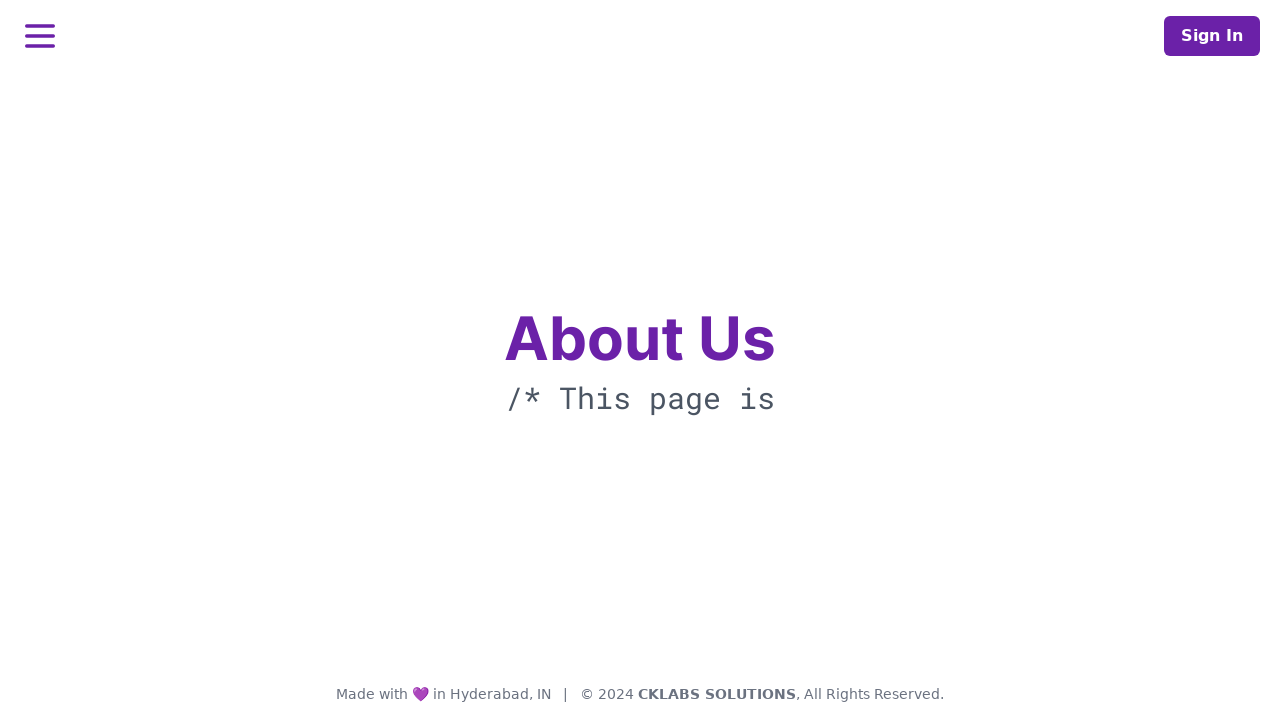

Verified 'Training Support' is present in homepage title
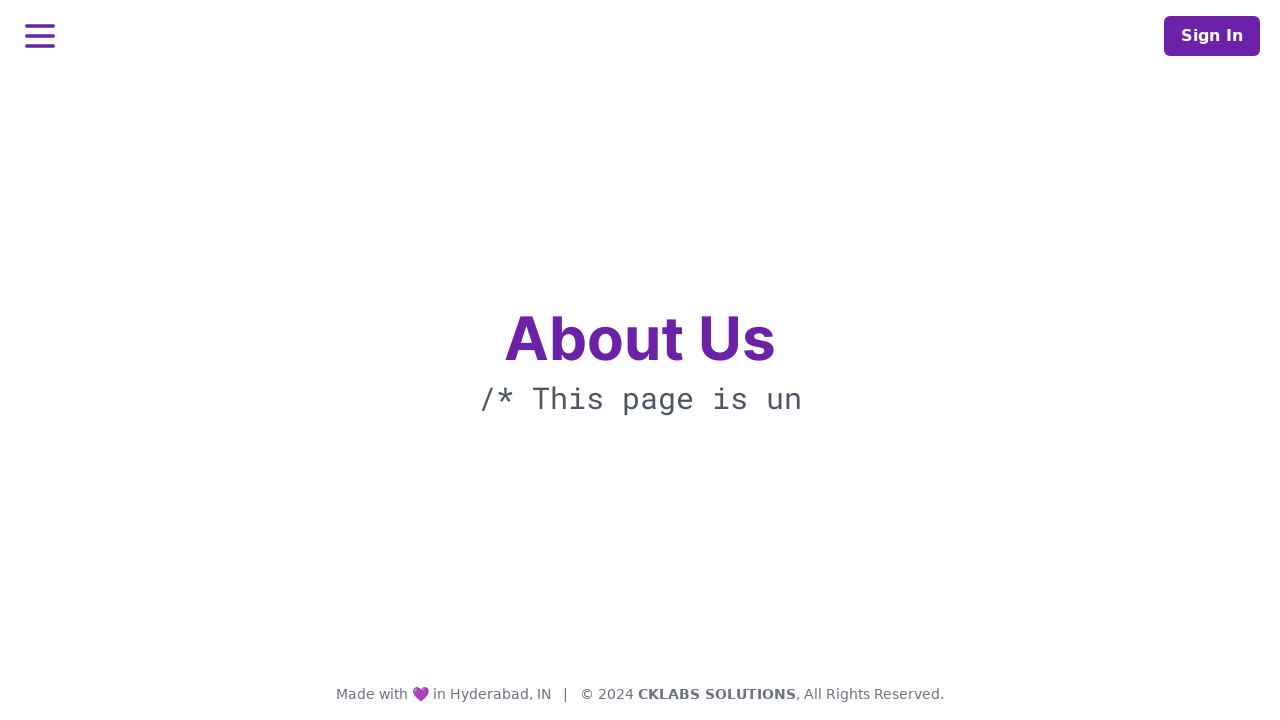

Verified 'About Us' is present in About Us page title
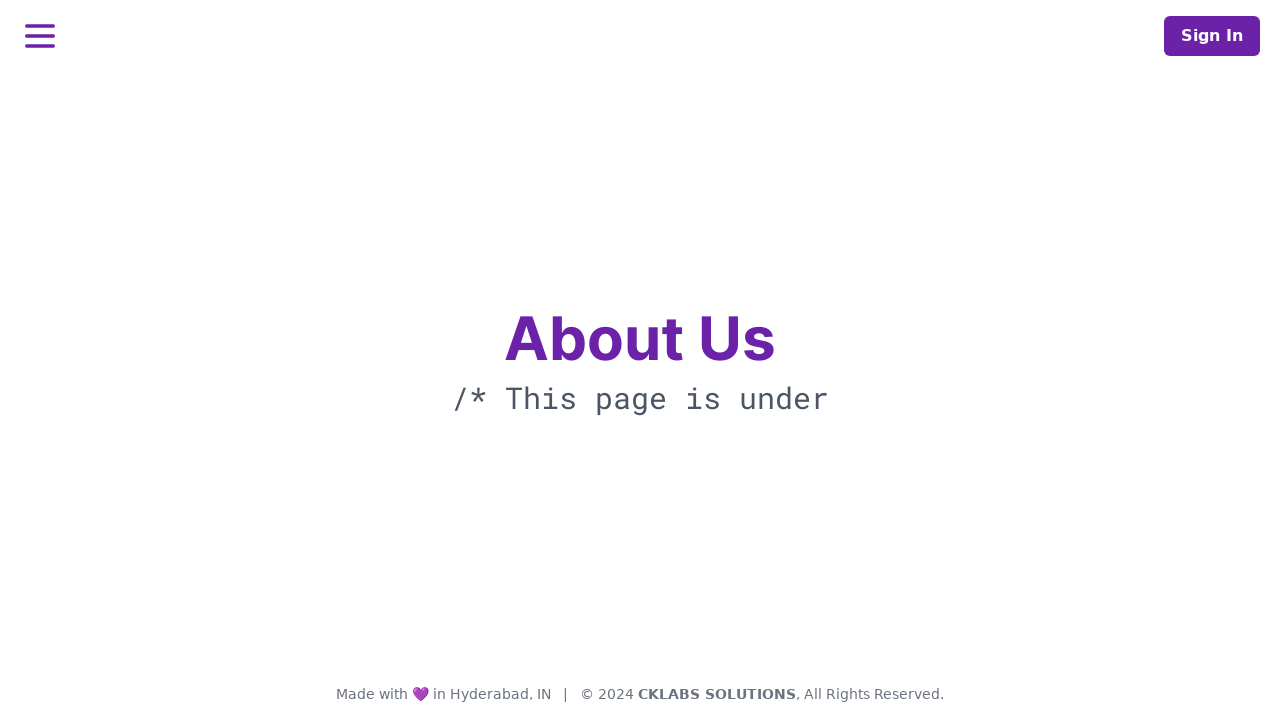

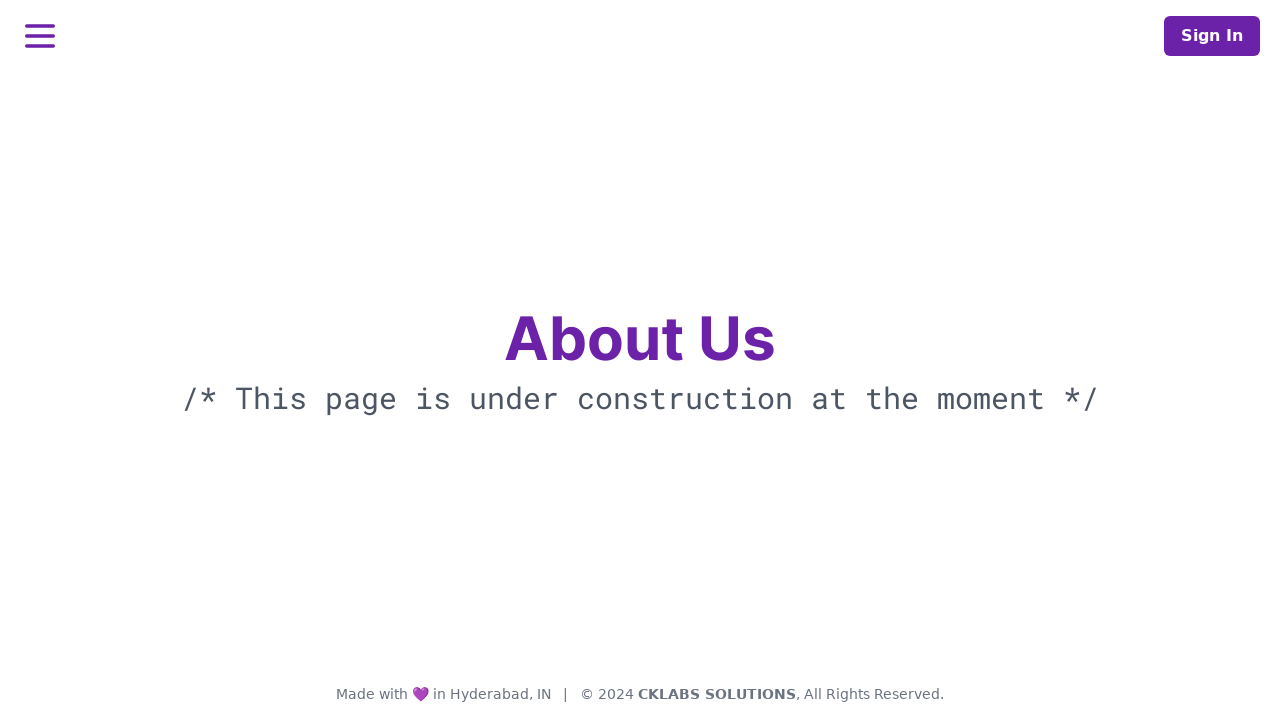